Waits for a price to reach $100, clicks a book button, then solves a mathematical captcha by calculating and entering the result

Starting URL: http://suninjuly.github.io/explicit_wait2.html

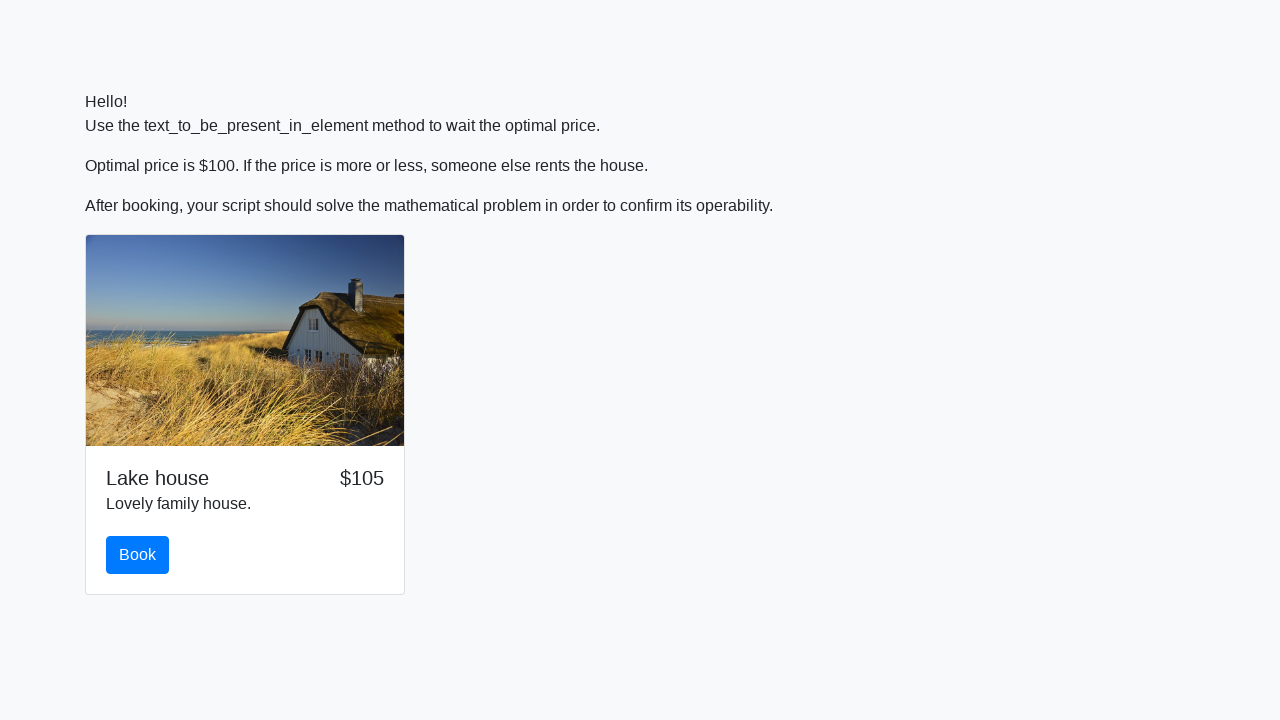

Waited for price to reach $100
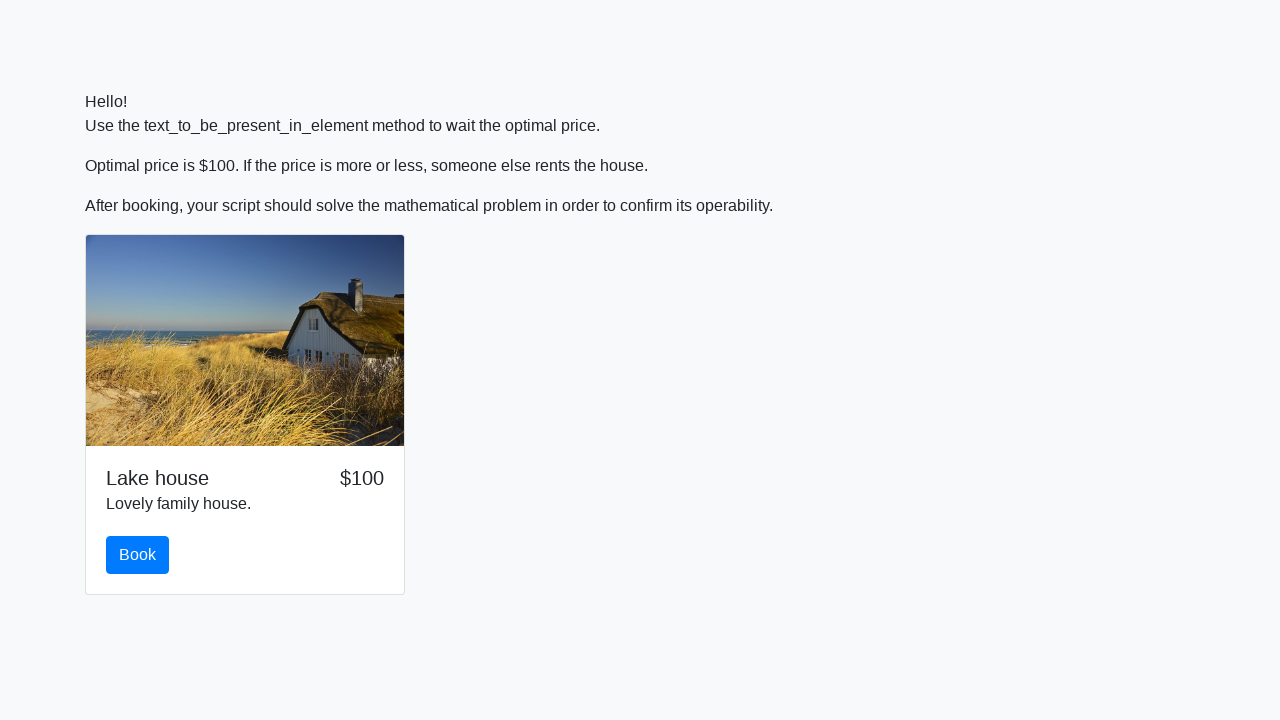

Clicked the book button at (138, 555) on #book
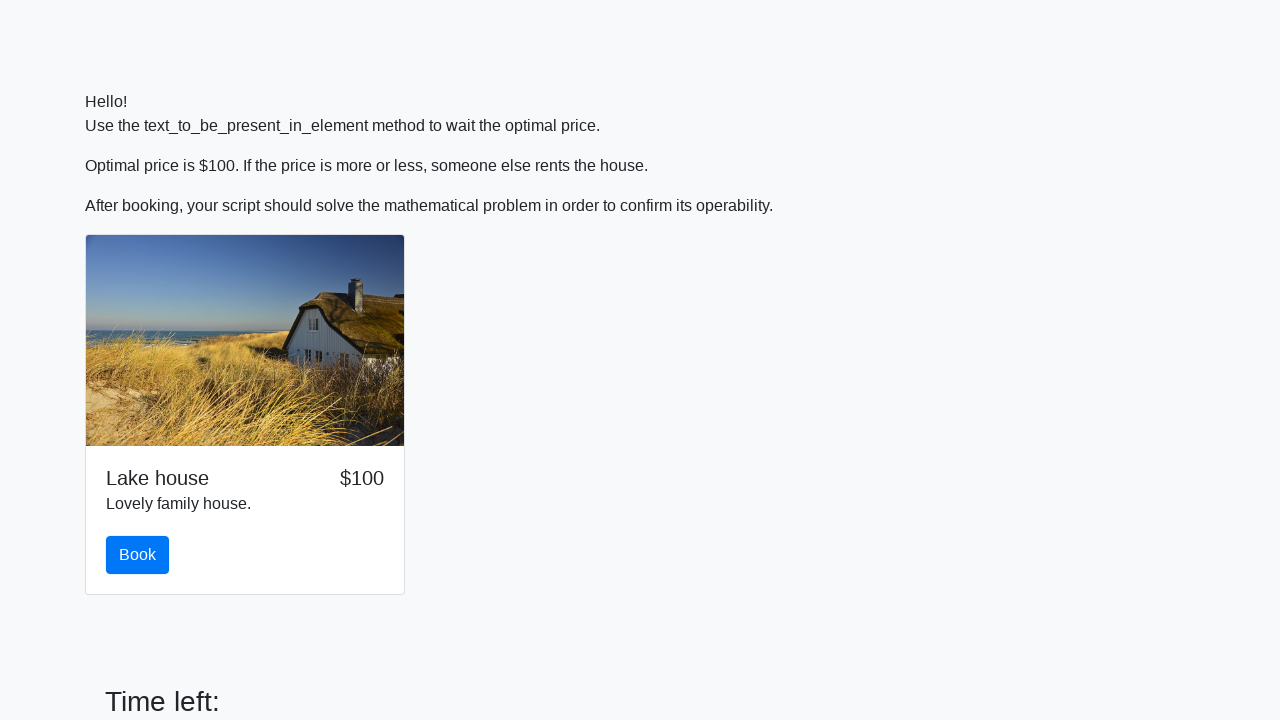

Retrieved the value to calculate from input field
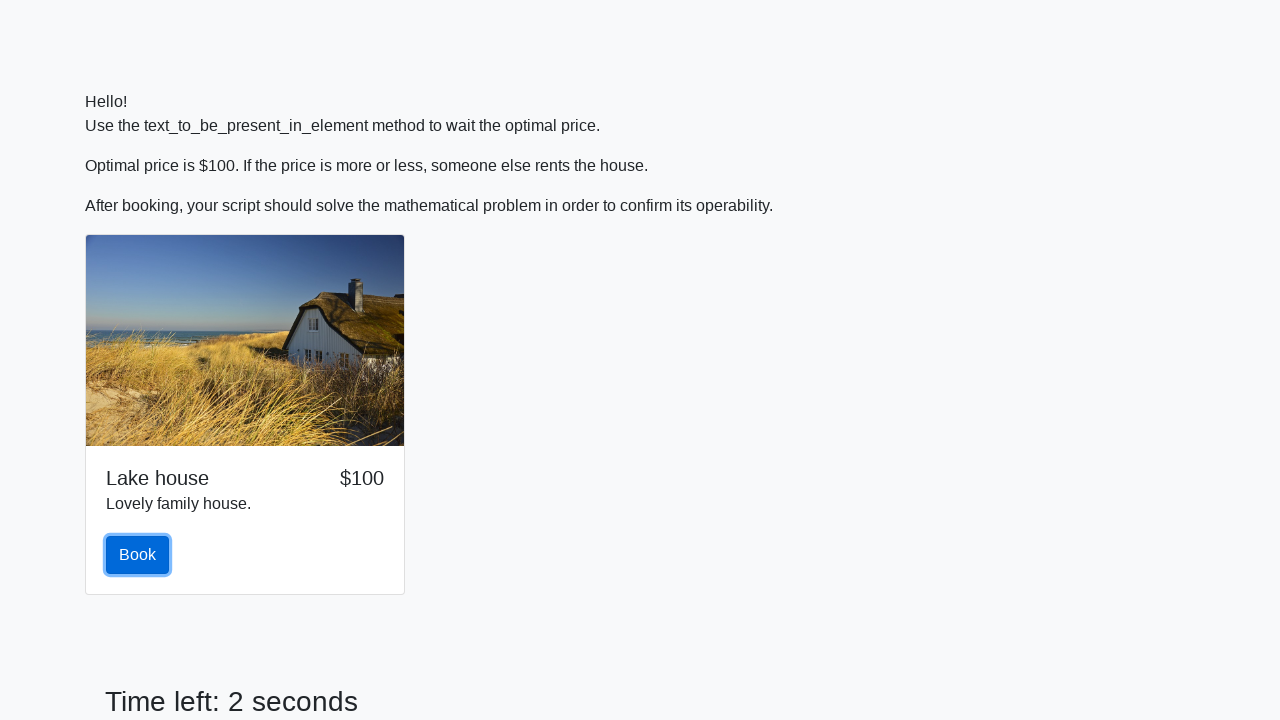

Calculated mathematical captcha result: log(abs(12*sin(950))) = 2.4288280230302446
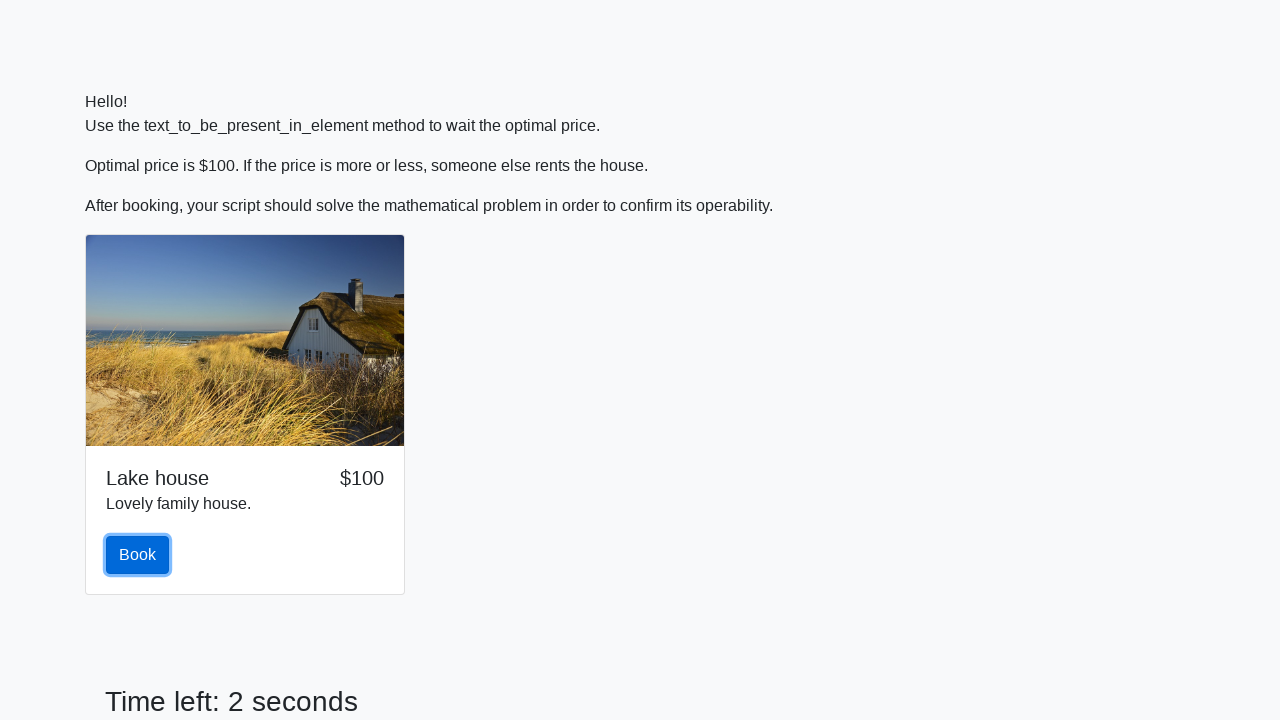

Filled answer field with calculated result on #answer
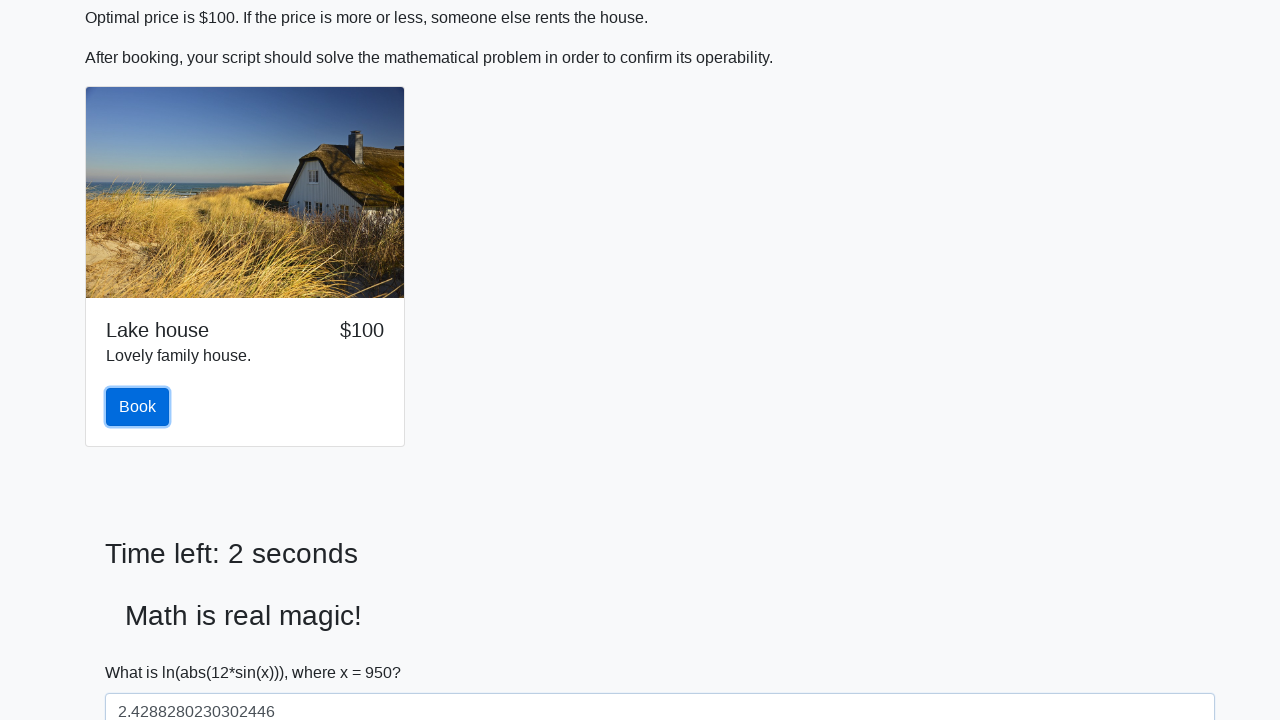

Clicked solve button to submit answer at (143, 651) on #solve
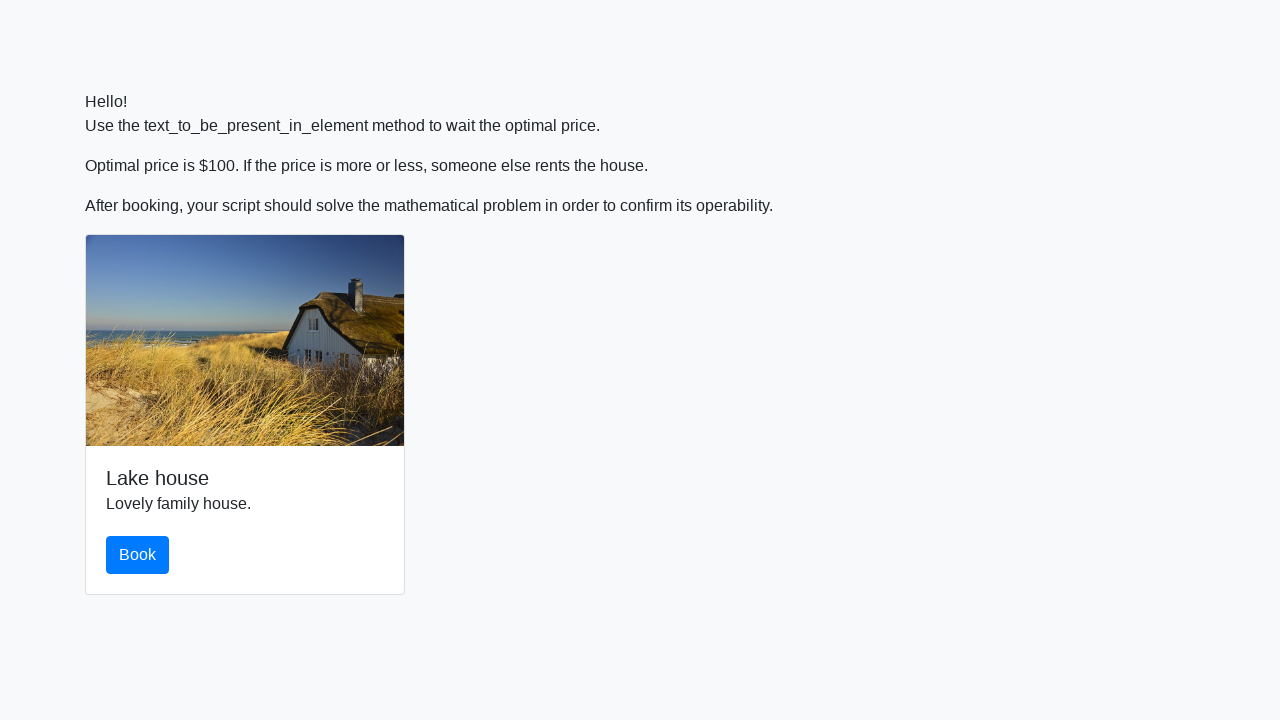

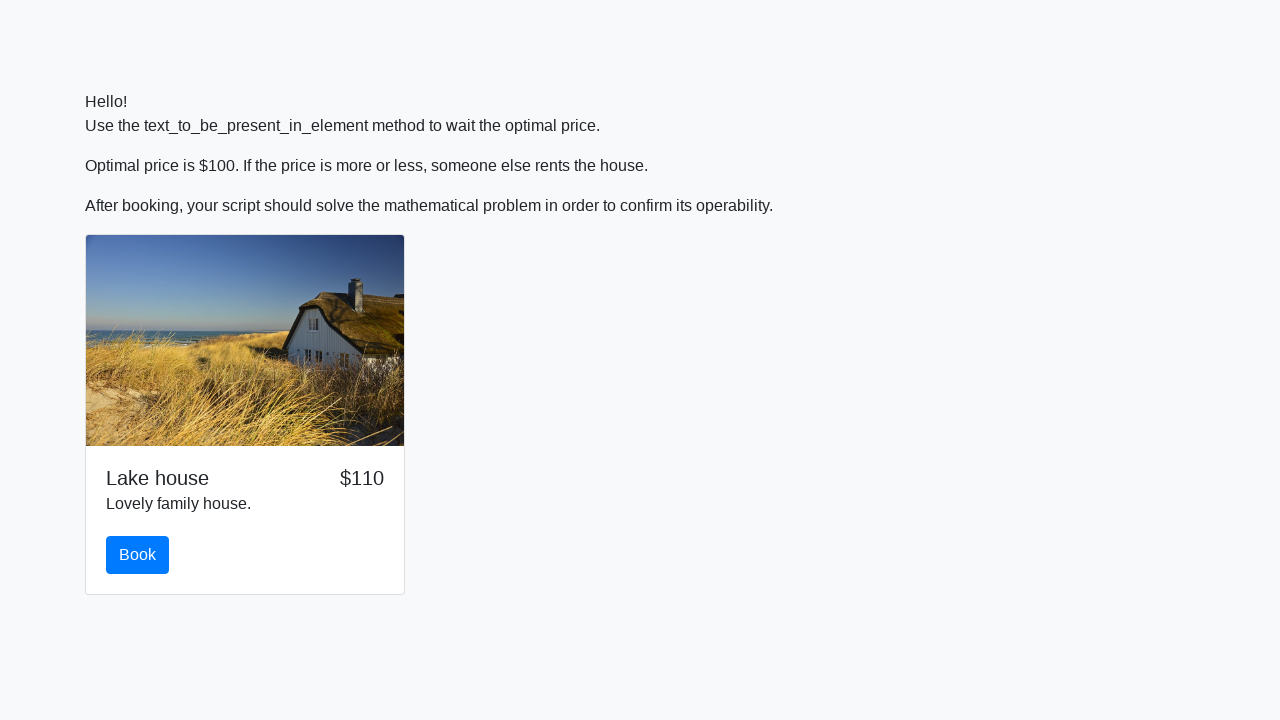